Tests JavaScript confirmation alert popup by clicking a button to trigger the alert, then accepting it

Starting URL: http://www.tizag.com/javascriptT/javascriptalert.php

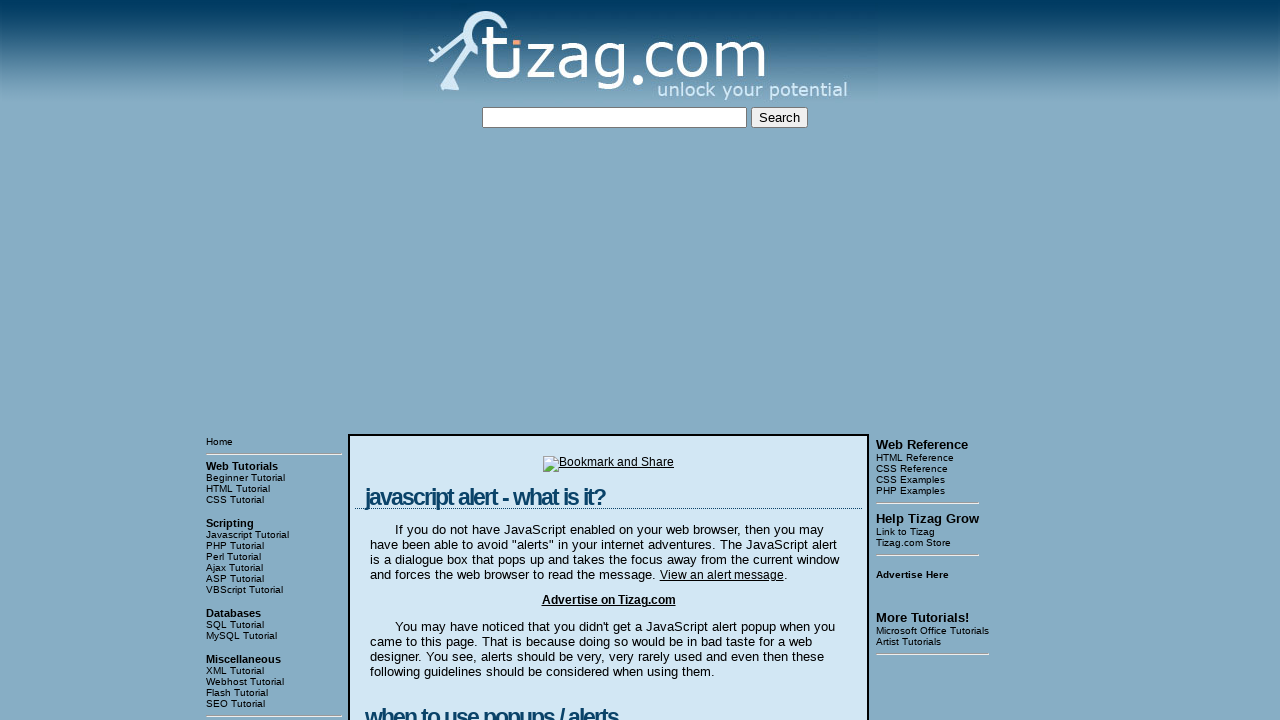

Clicked Confirmation Alert button to trigger JavaScript alert popup at (428, 361) on input[value='Confirmation Alert']
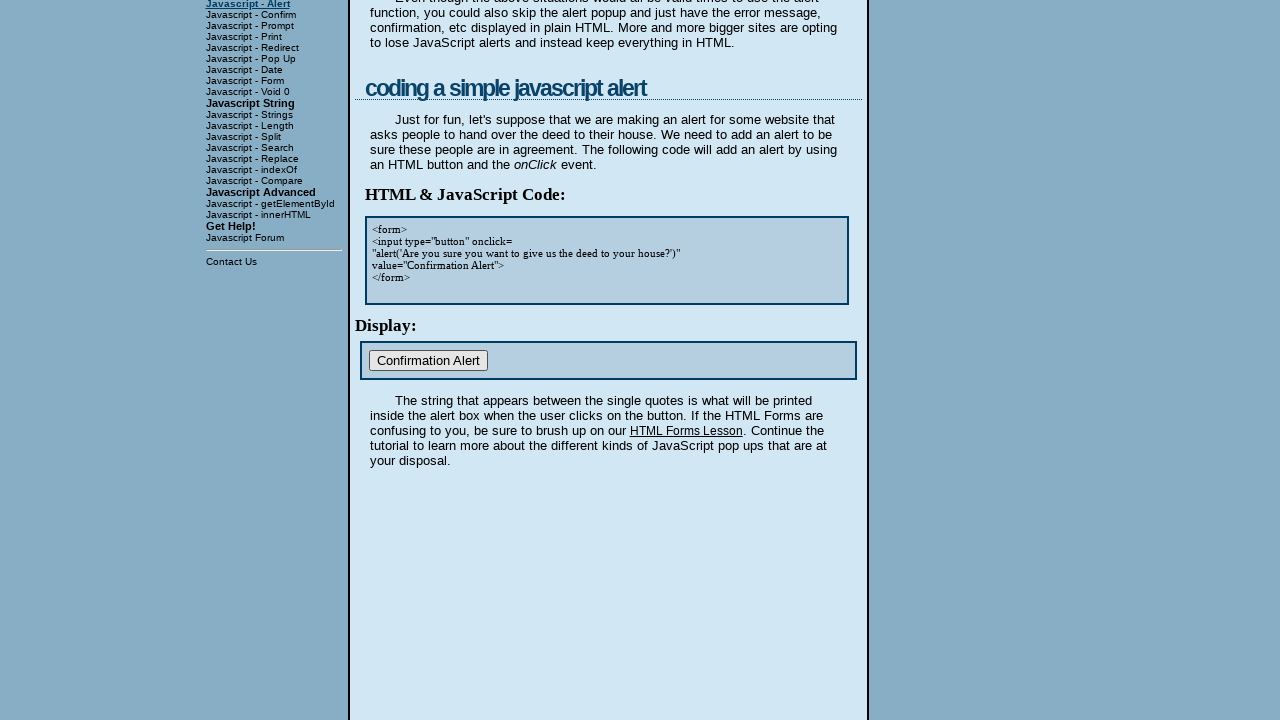

Set up dialog handler to accept confirmation alerts
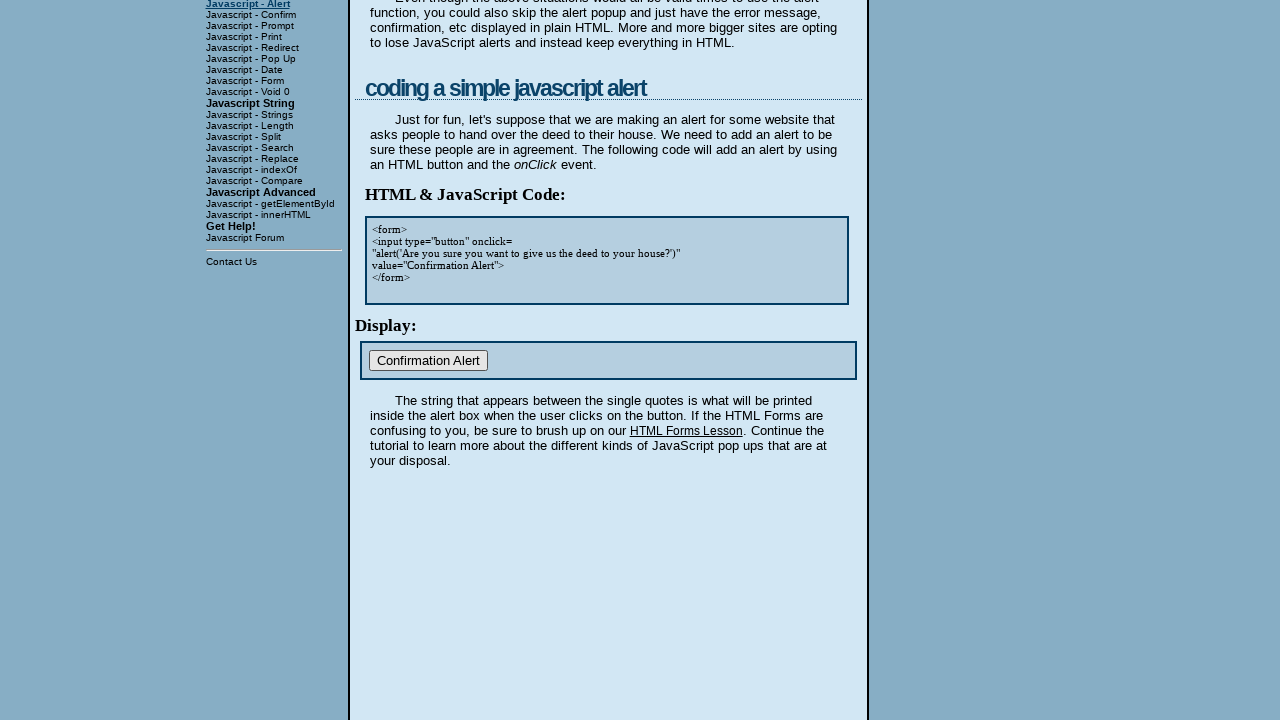

Registered custom dialog handler function
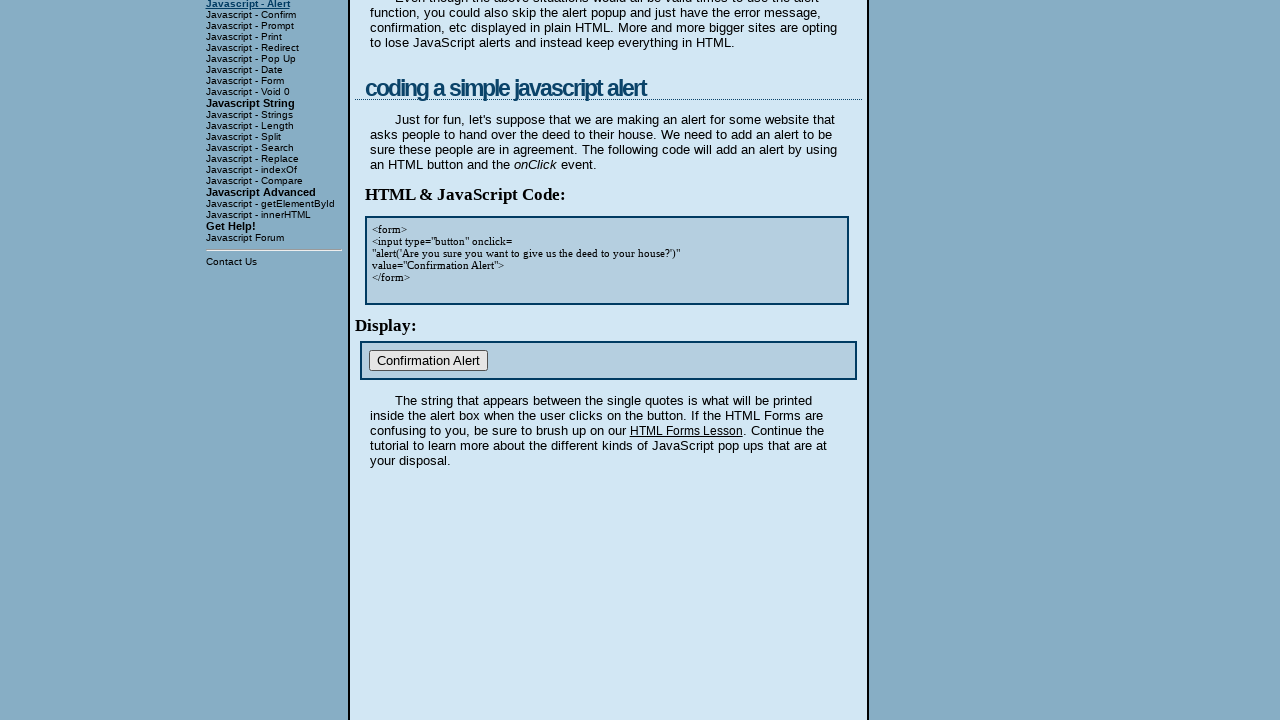

Clicked Confirmation Alert button again to trigger and handle the alert at (428, 361) on input[value='Confirmation Alert']
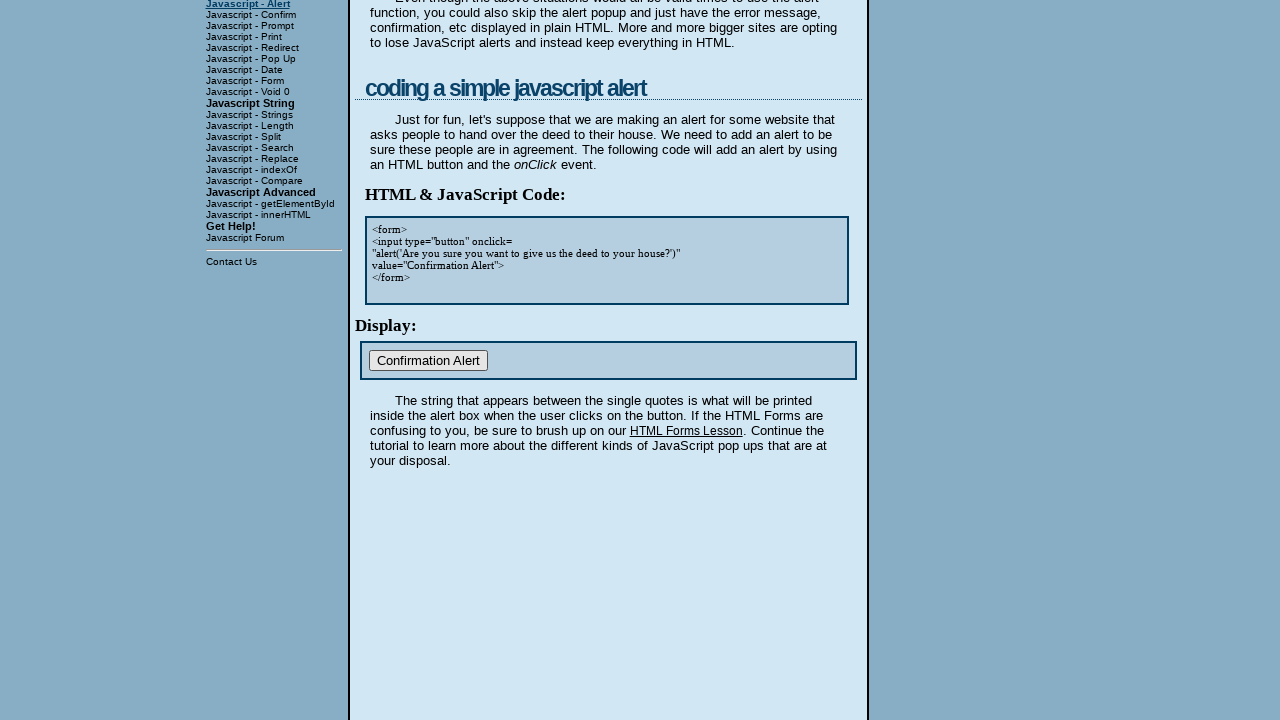

Waited 500ms to ensure dialog handling completed
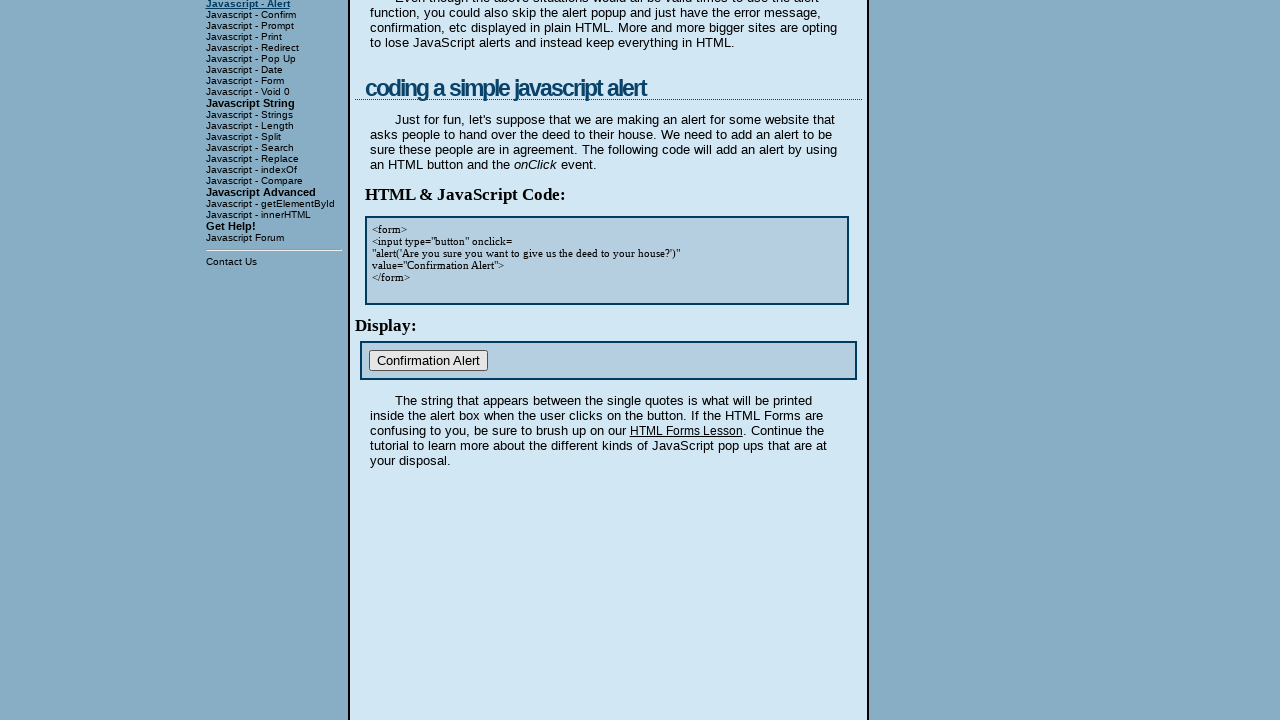

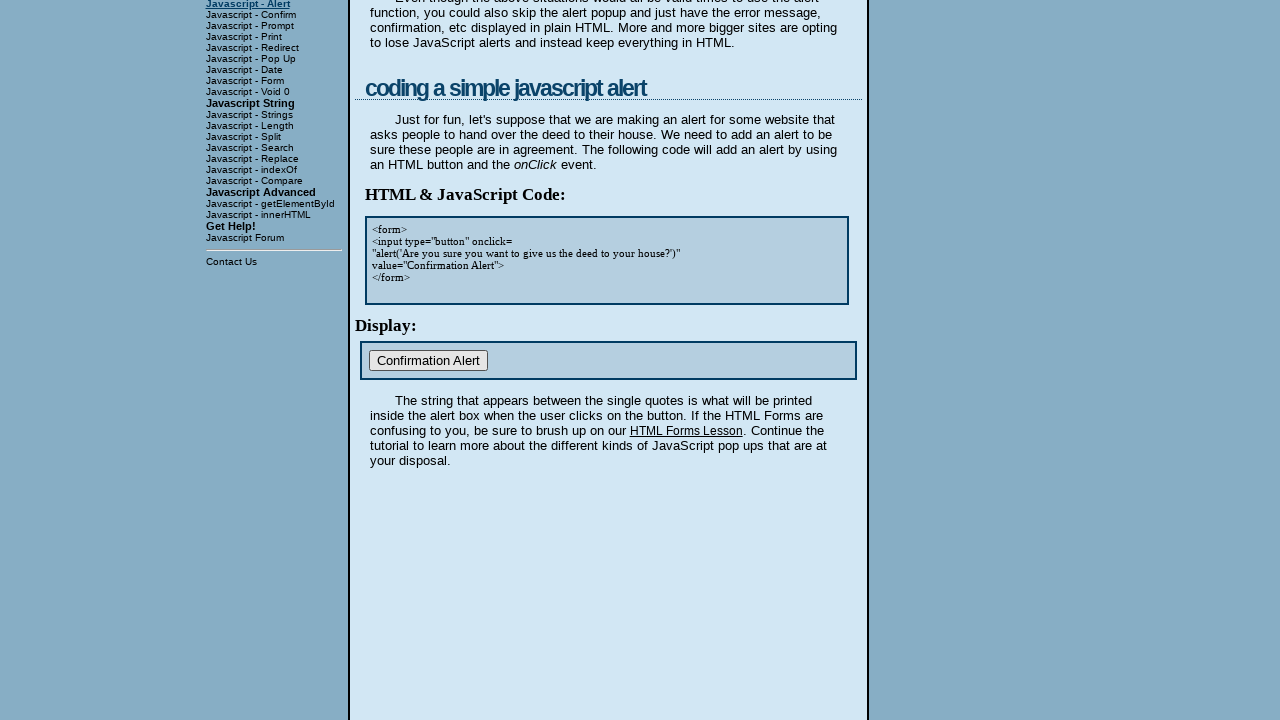